Tests keyboard shortcut functionality by pressing Ctrl+K keyboard combination

Starting URL: https://www.selenium.dev/documentation/webdriver/actions_api/keyboard/

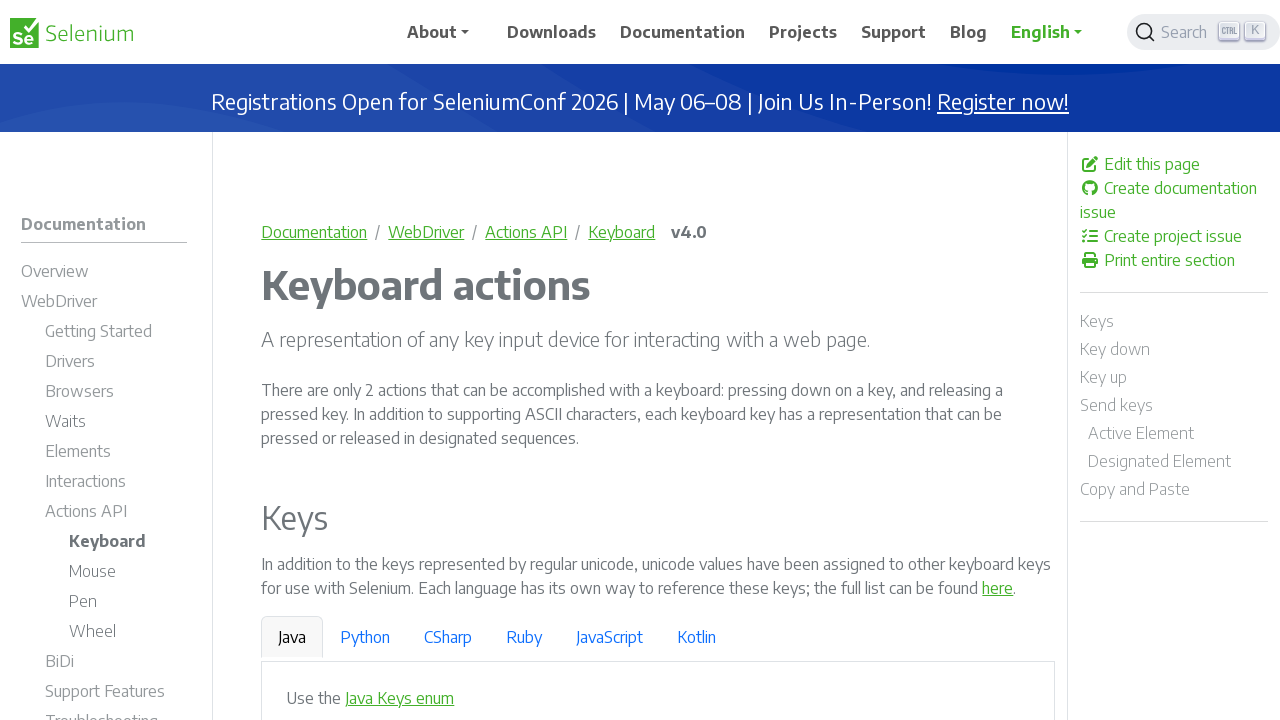

Navigated to Selenium keyboard actions documentation page
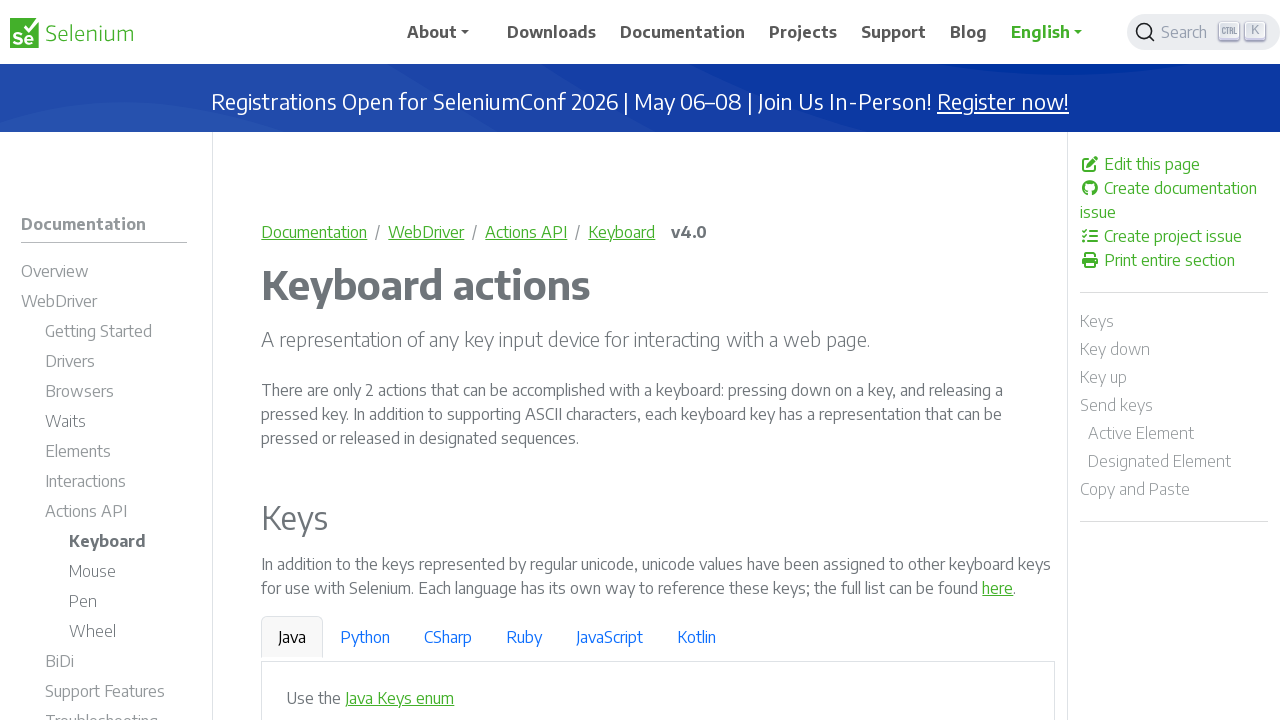

Pressed Control key down
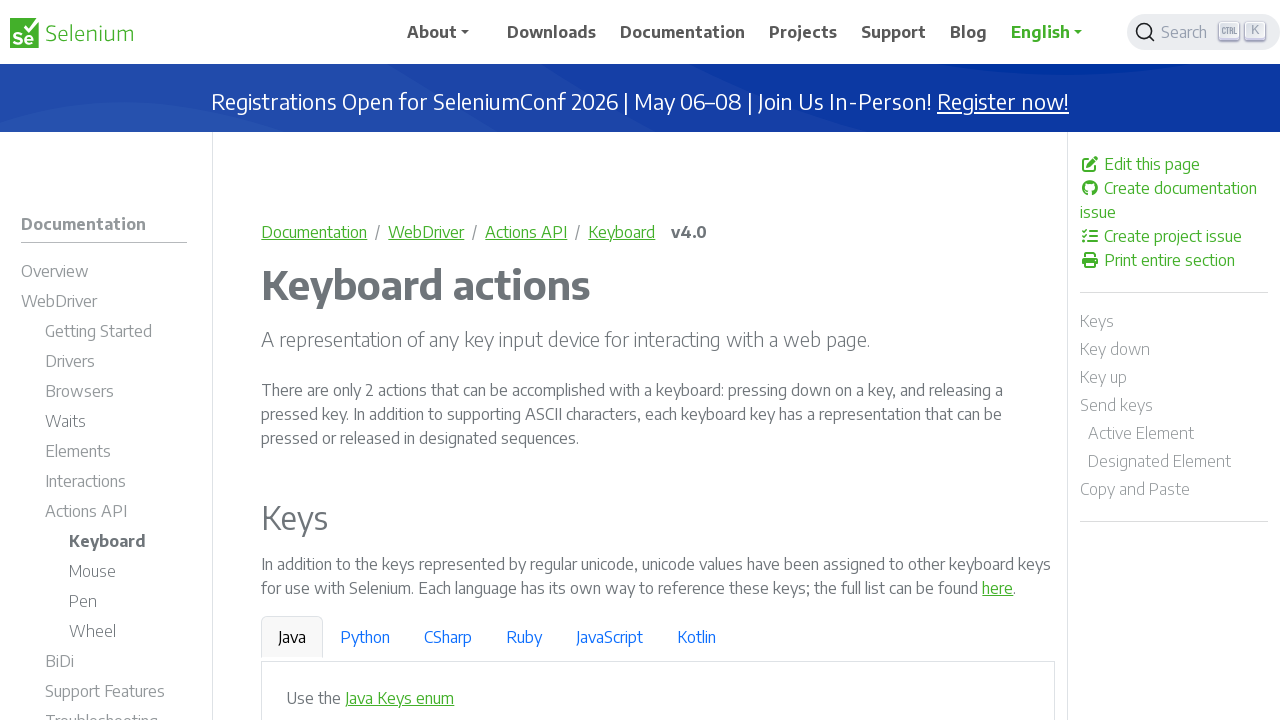

Pressed K key to execute Ctrl+K keyboard shortcut
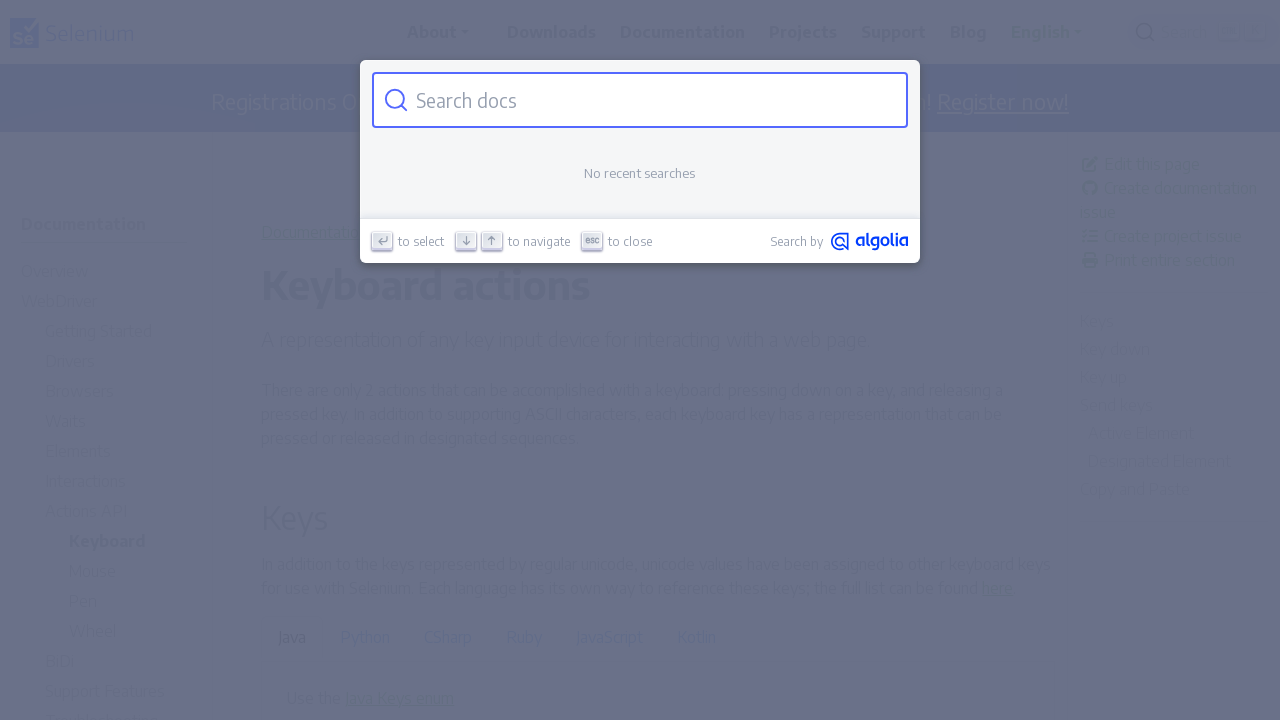

Released Control key
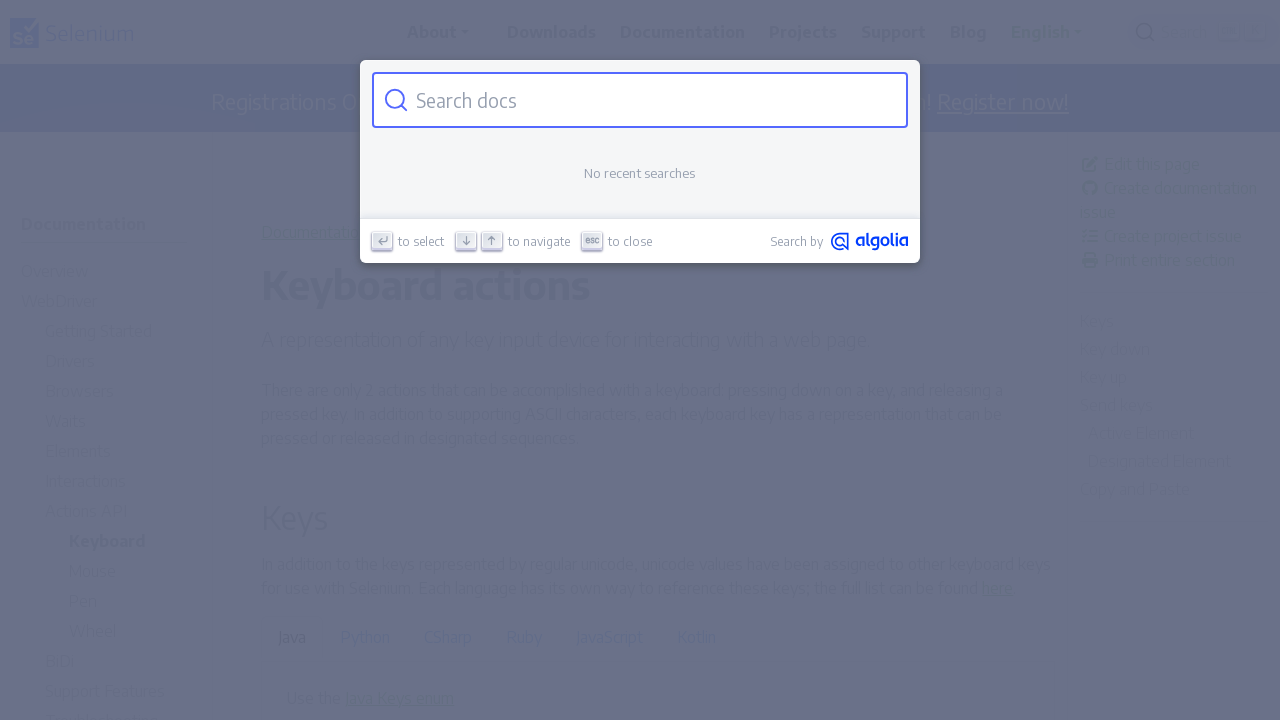

Waited 5 seconds for keyboard shortcut action to complete
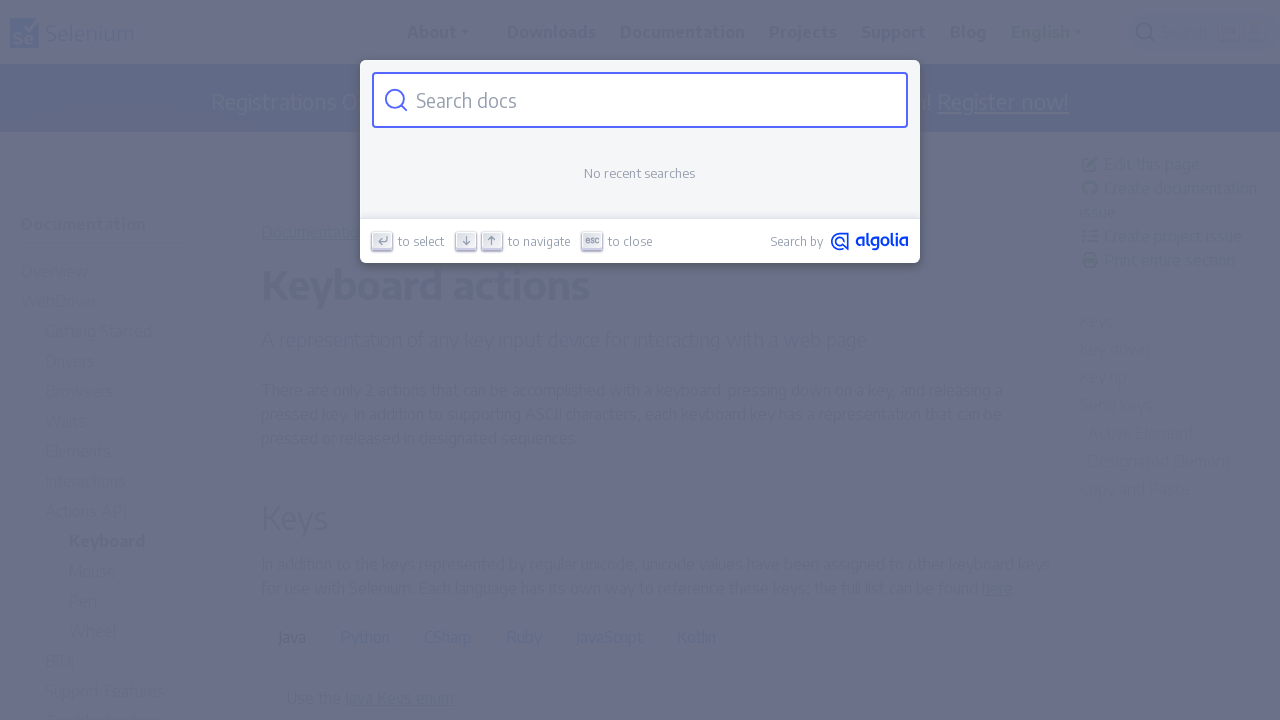

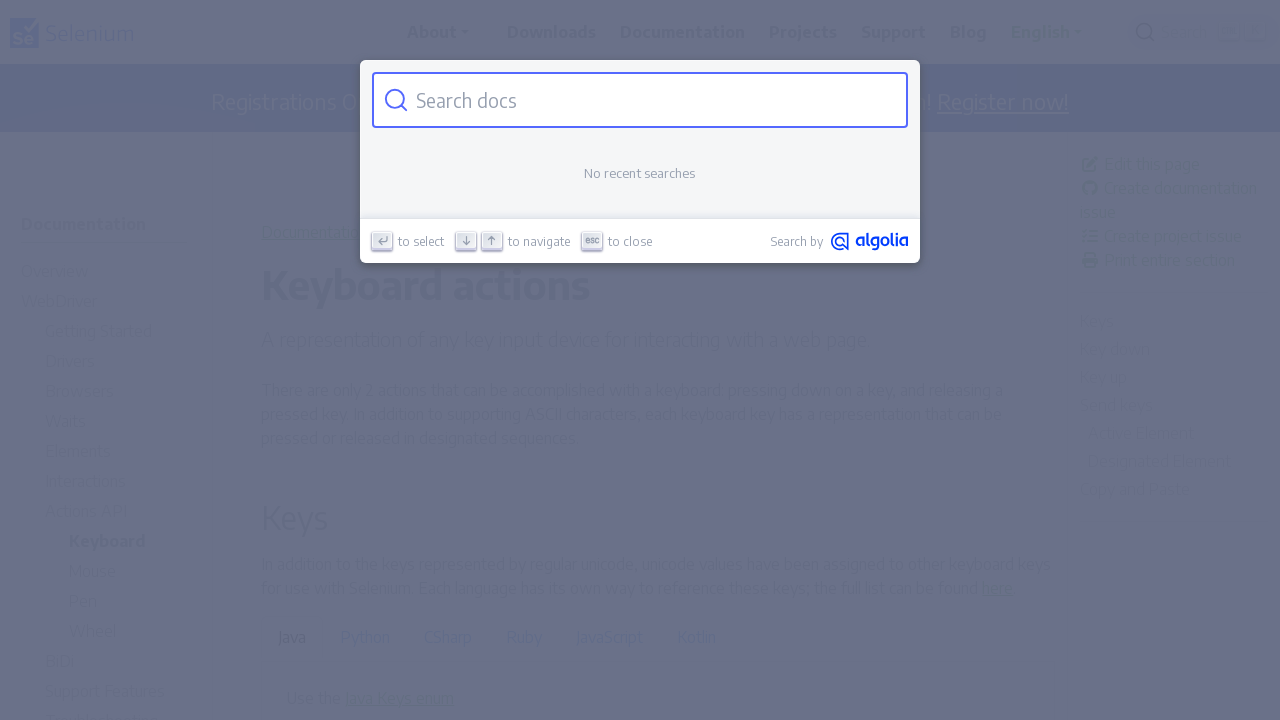